Tests AJAX functionality by clicking a button and verifying the loaded text appears with custom test timeout

Starting URL: http://uitestingplayground.com/ajax

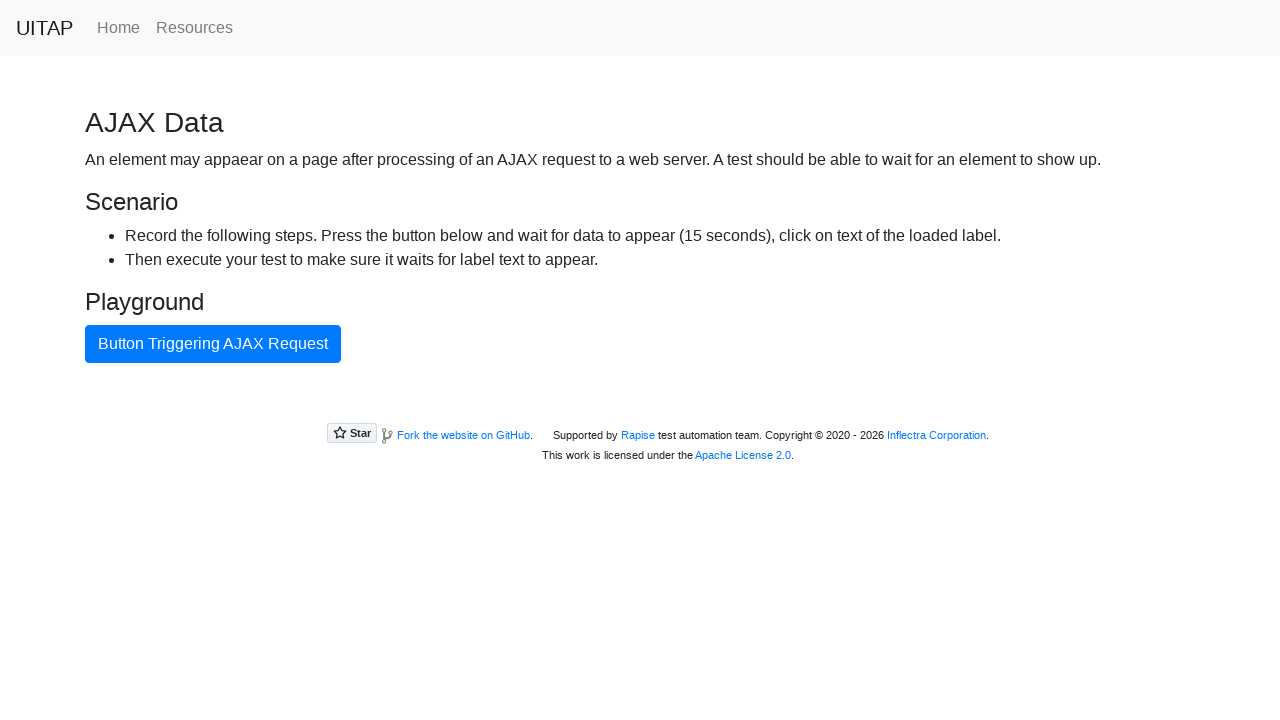

Clicked AJAX button to trigger request at (213, 344) on #ajaxButton
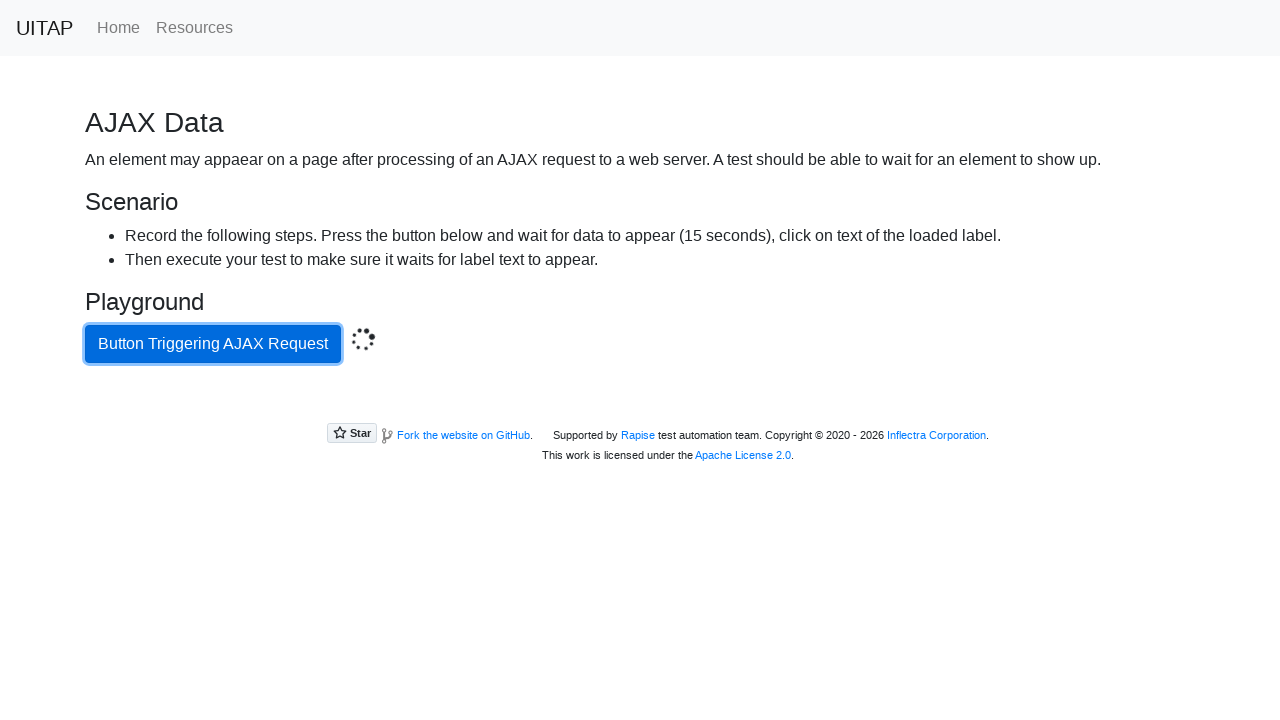

Success message element loaded with custom 20s timeout
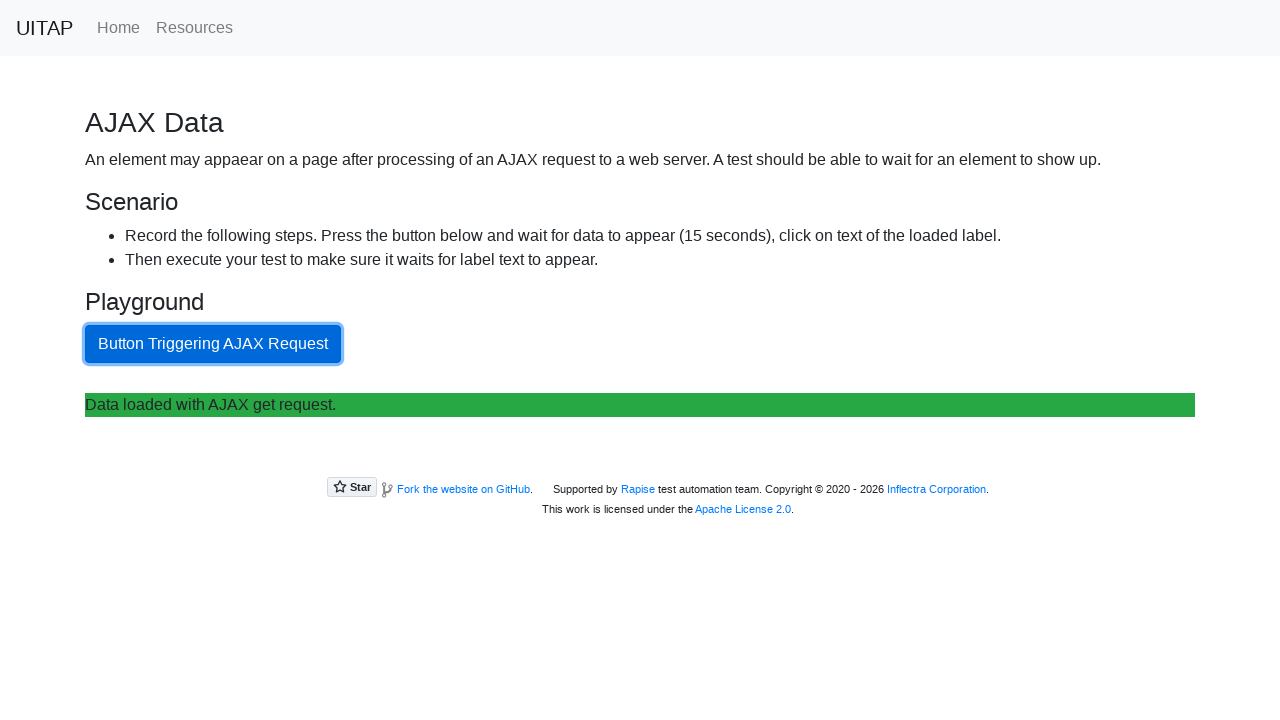

Retrieved text content from success message
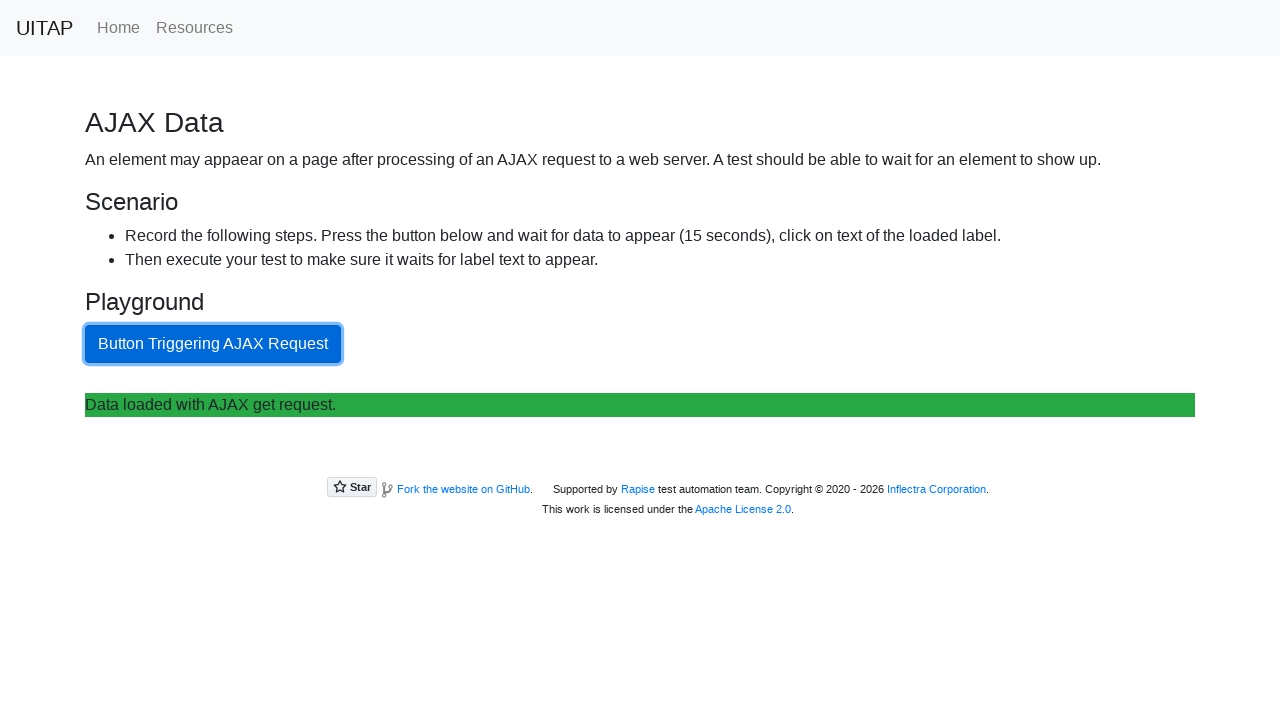

Verified success message text matches expected value
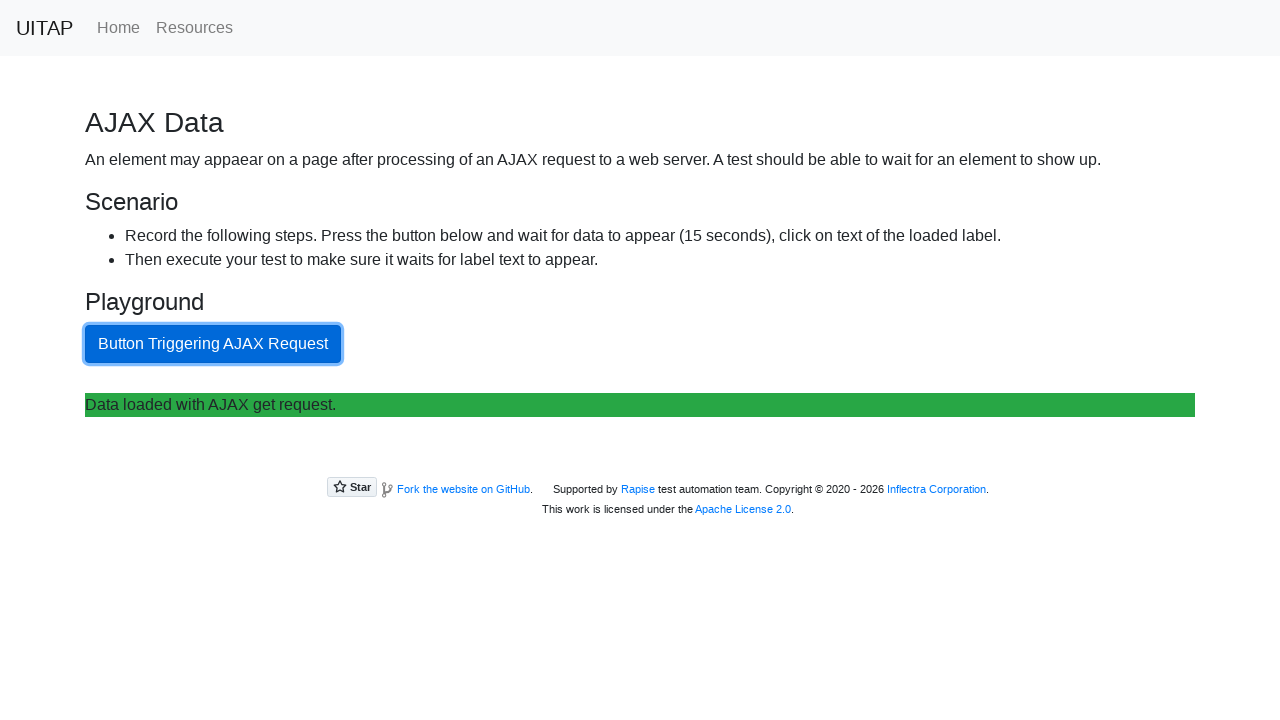

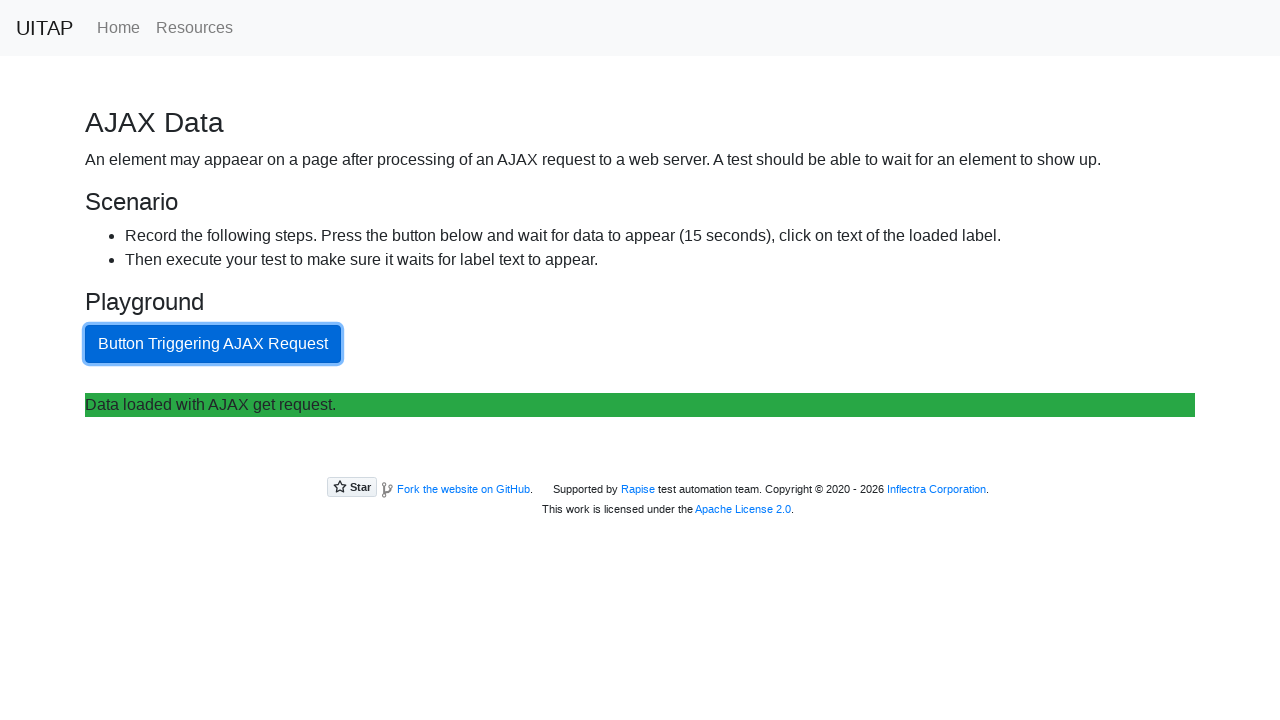